Tests dynamic loading scenario where element is added to DOM after clicking Start button

Starting URL: http://the-internet.herokuapp.com/dynamic_loading/2

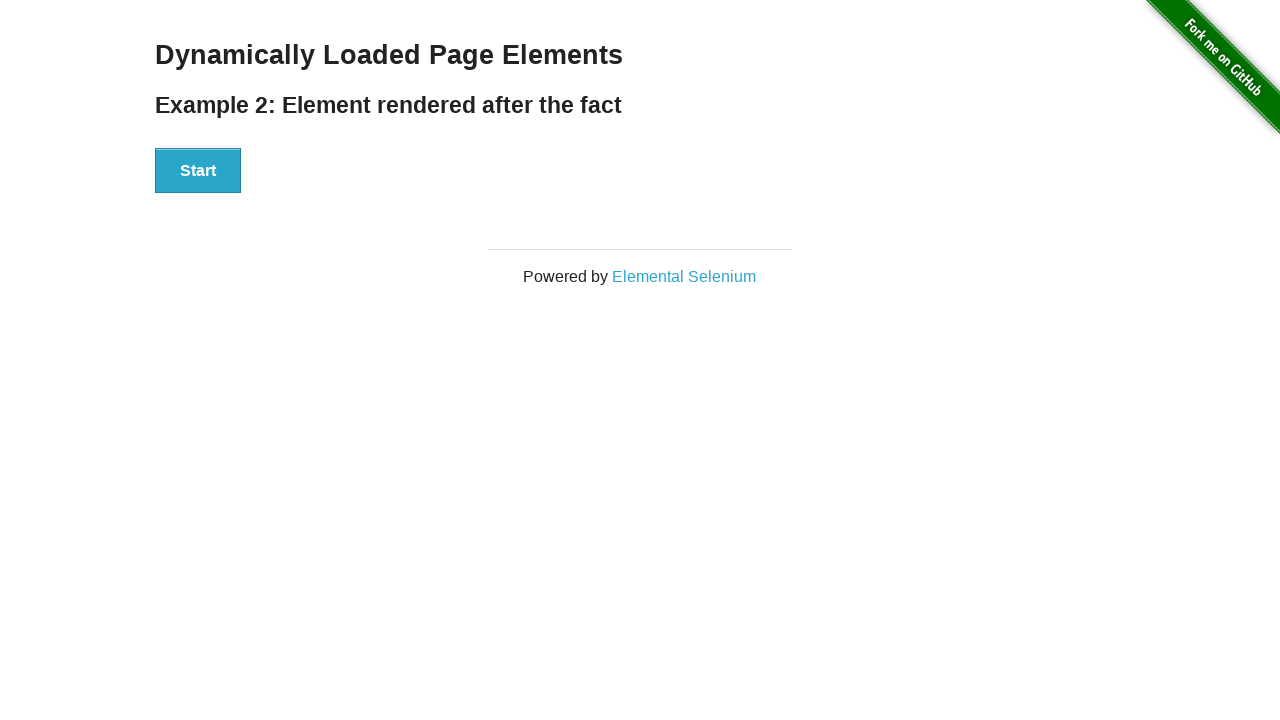

Clicked Start button to trigger dynamic loading at (198, 171) on xpath=//div[@id='start']/button[.='Start']
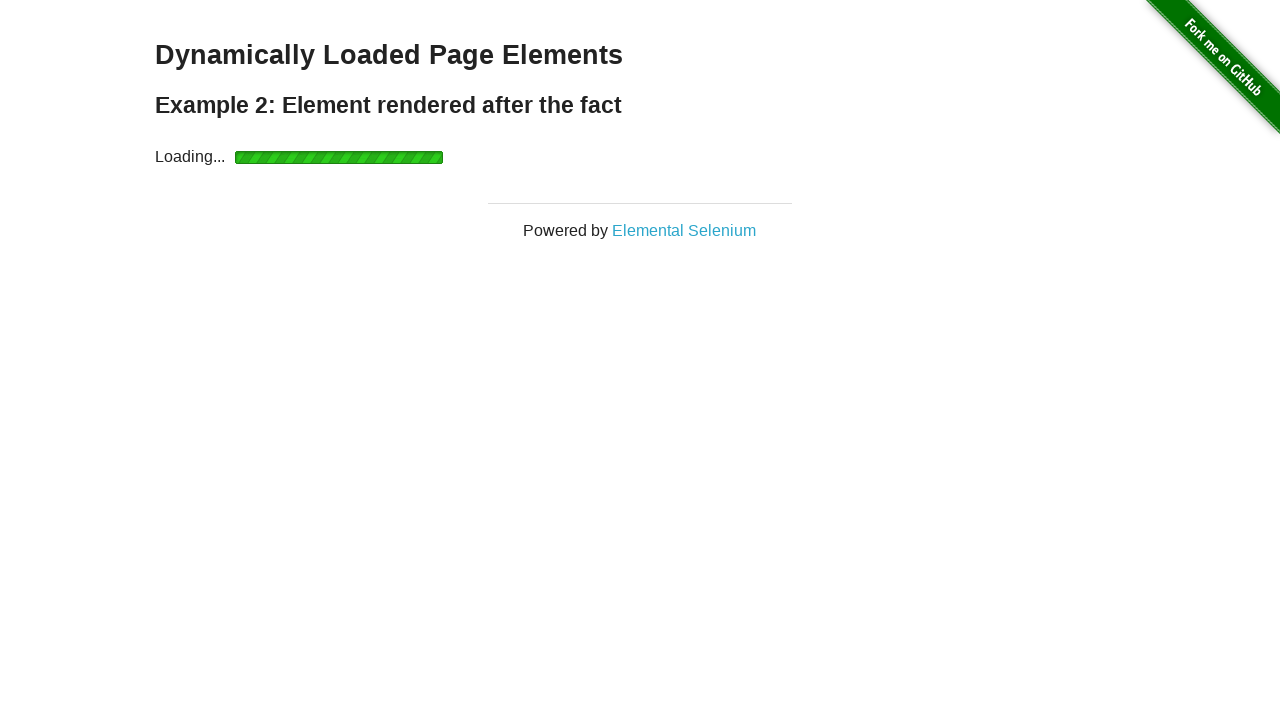

Waited for Hello World! element to appear in DOM
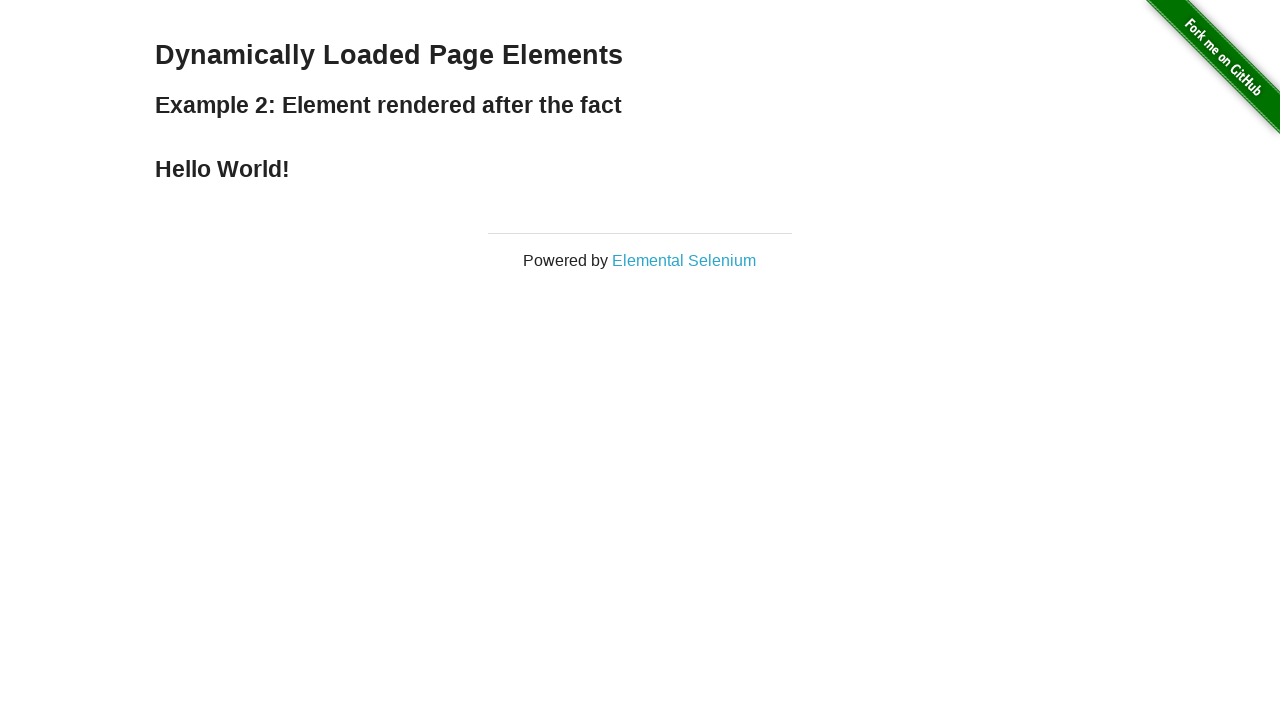

Retrieved text content from Hello World! element
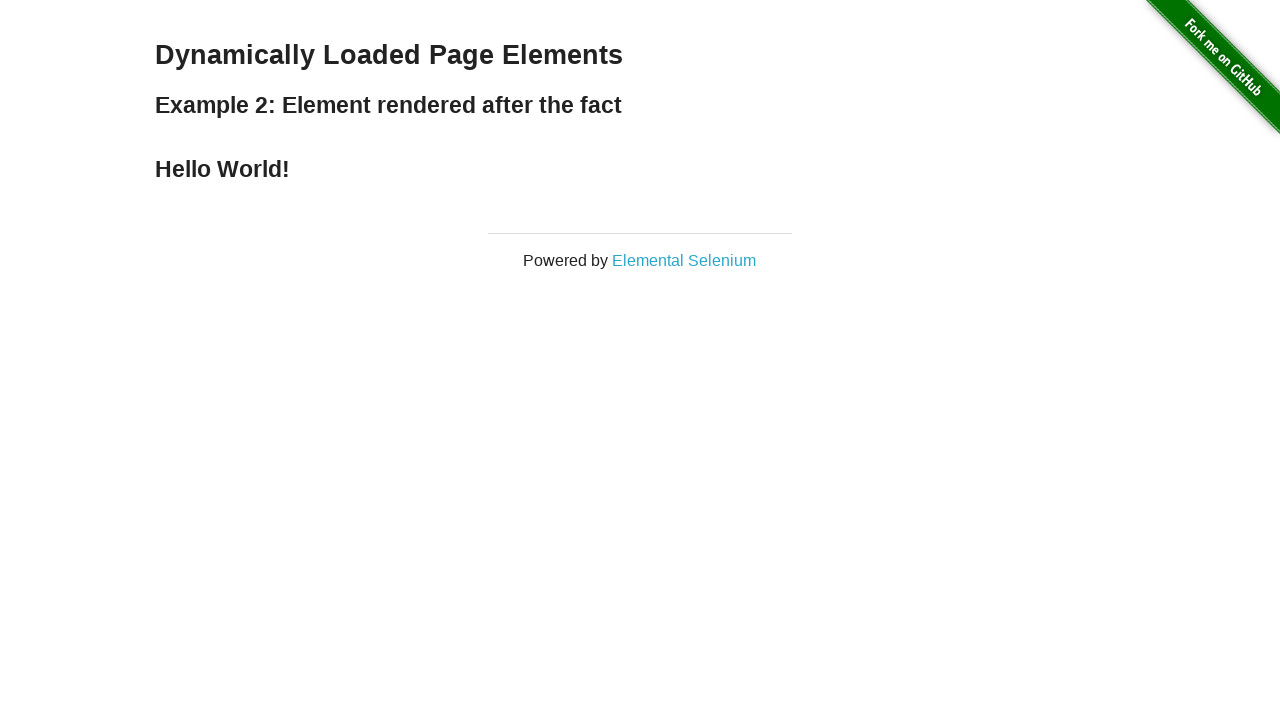

Verified that 'Hello World!' text is present in element
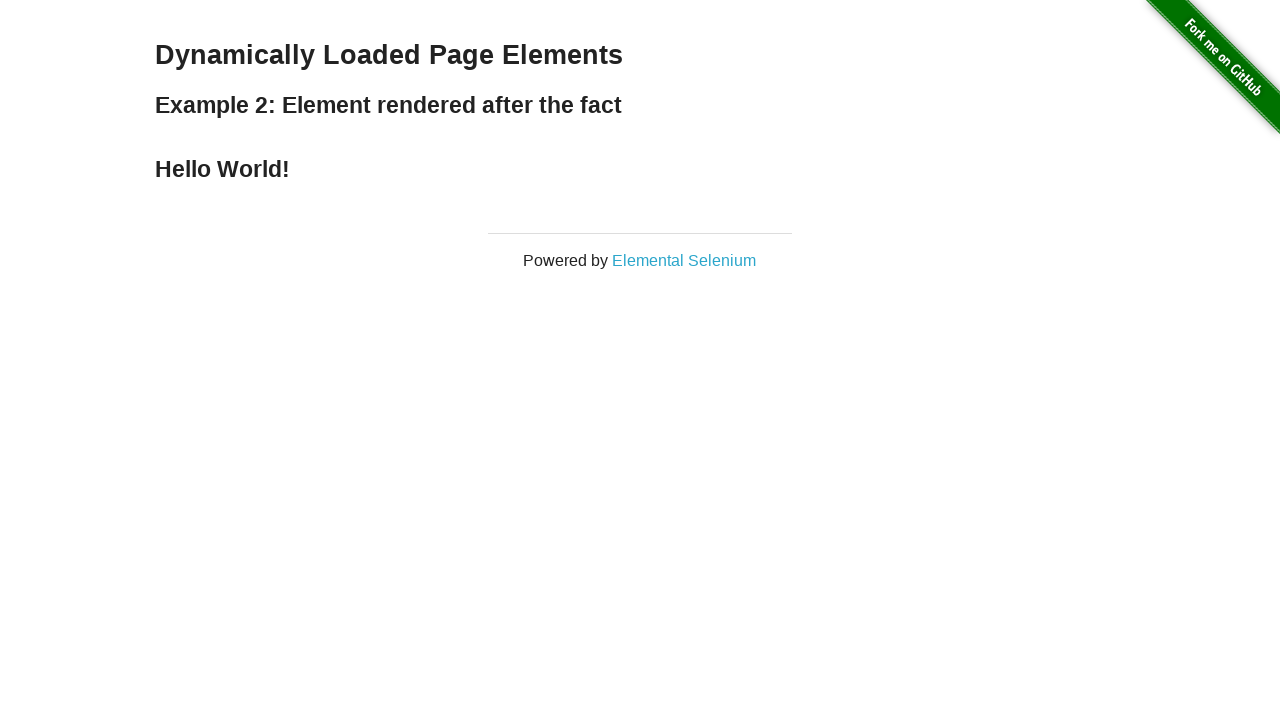

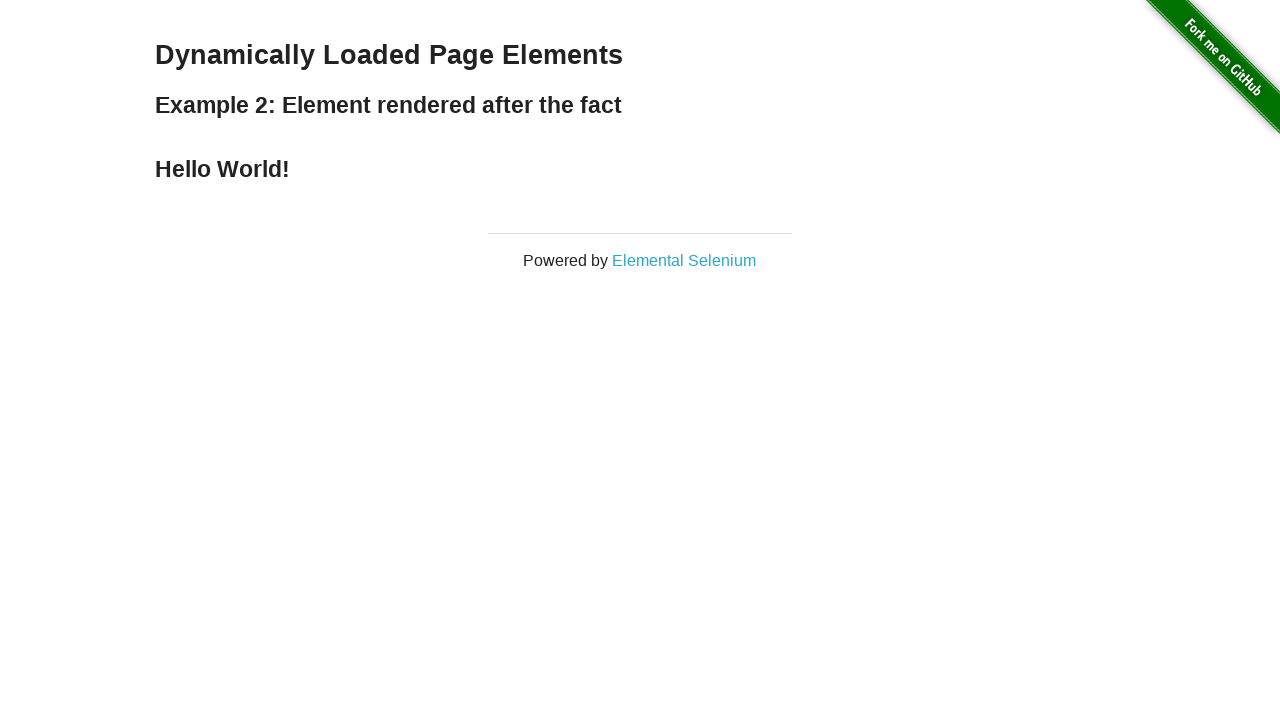